Tests click and hold mouse interaction by holding down on a zoom button element and then releasing it

Starting URL: https://demoapps.qspiders.com/ui/clickHold?sublist=0

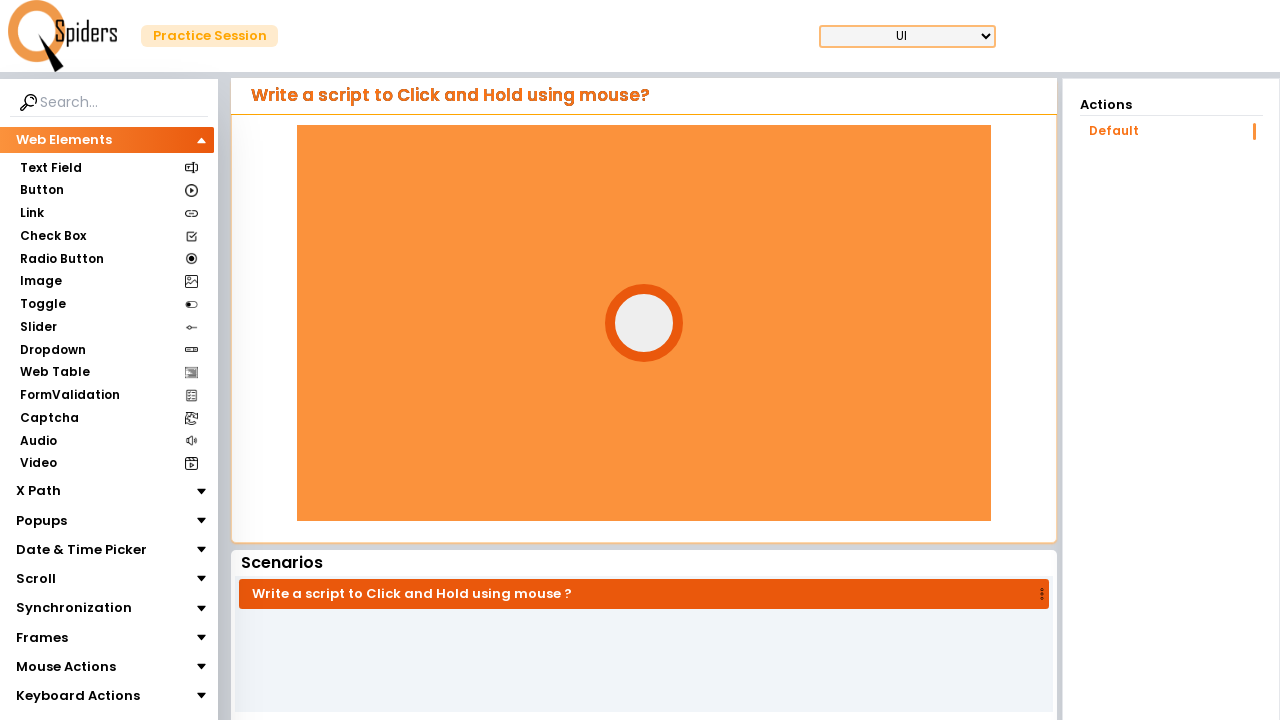

Located the zoom button element
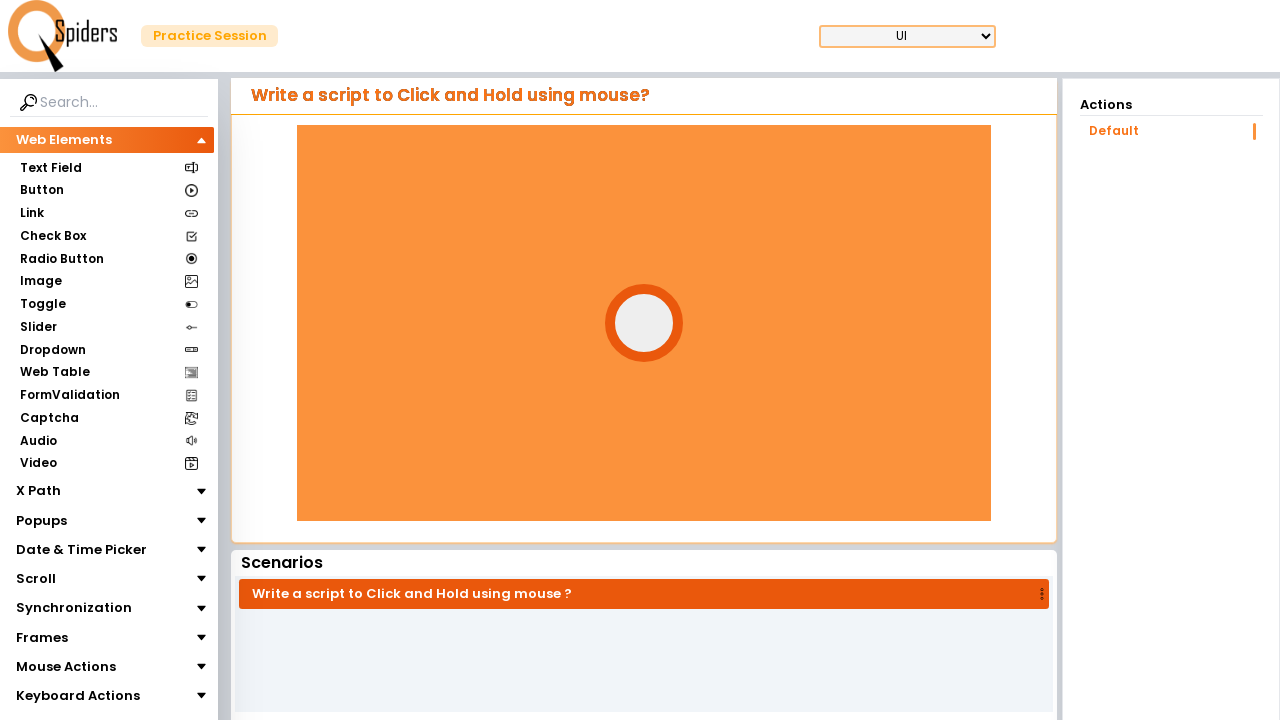

Hovered over the zoom button at (644, 323) on .zoom-button
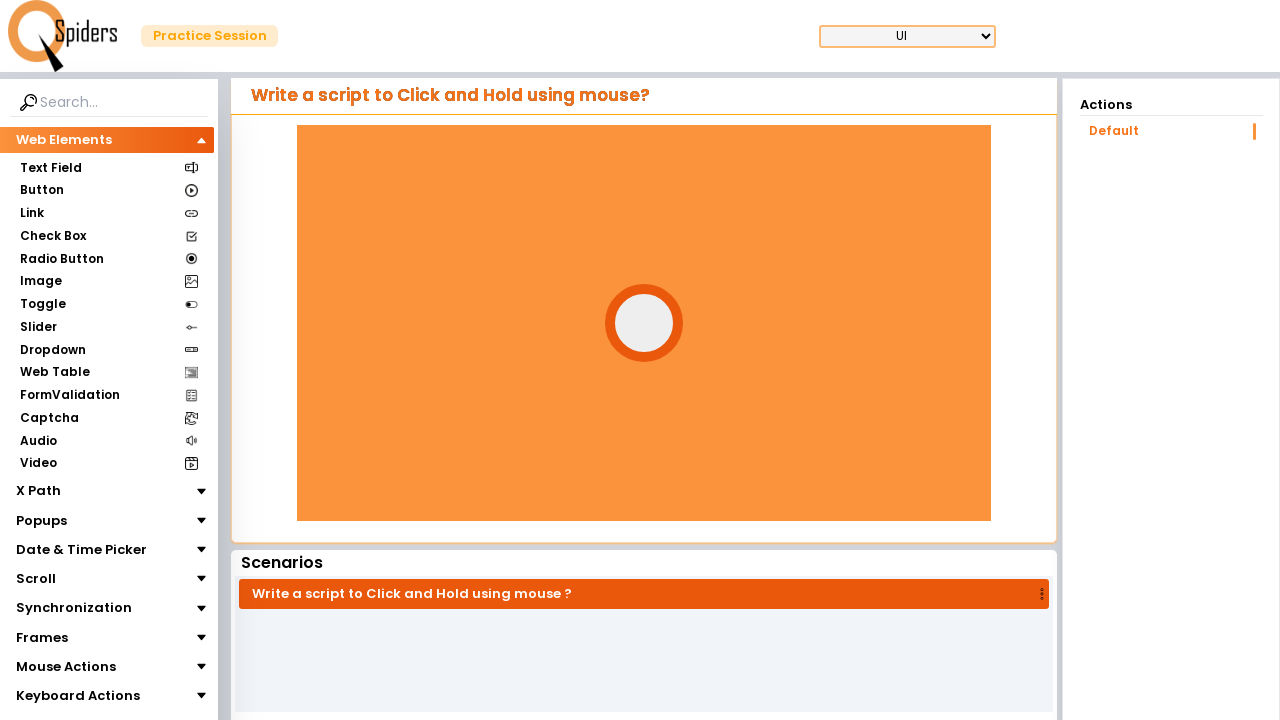

Pressed down the mouse button on zoom button at (644, 323)
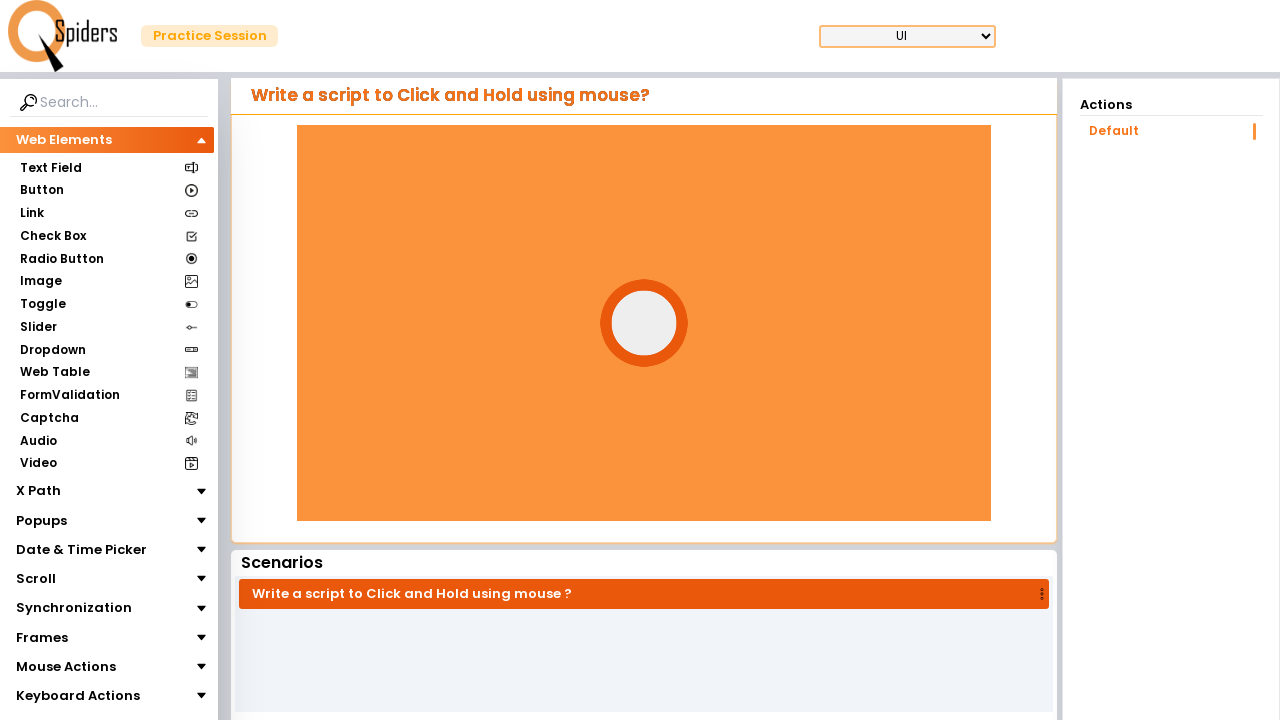

Held the mouse button down for 2 seconds
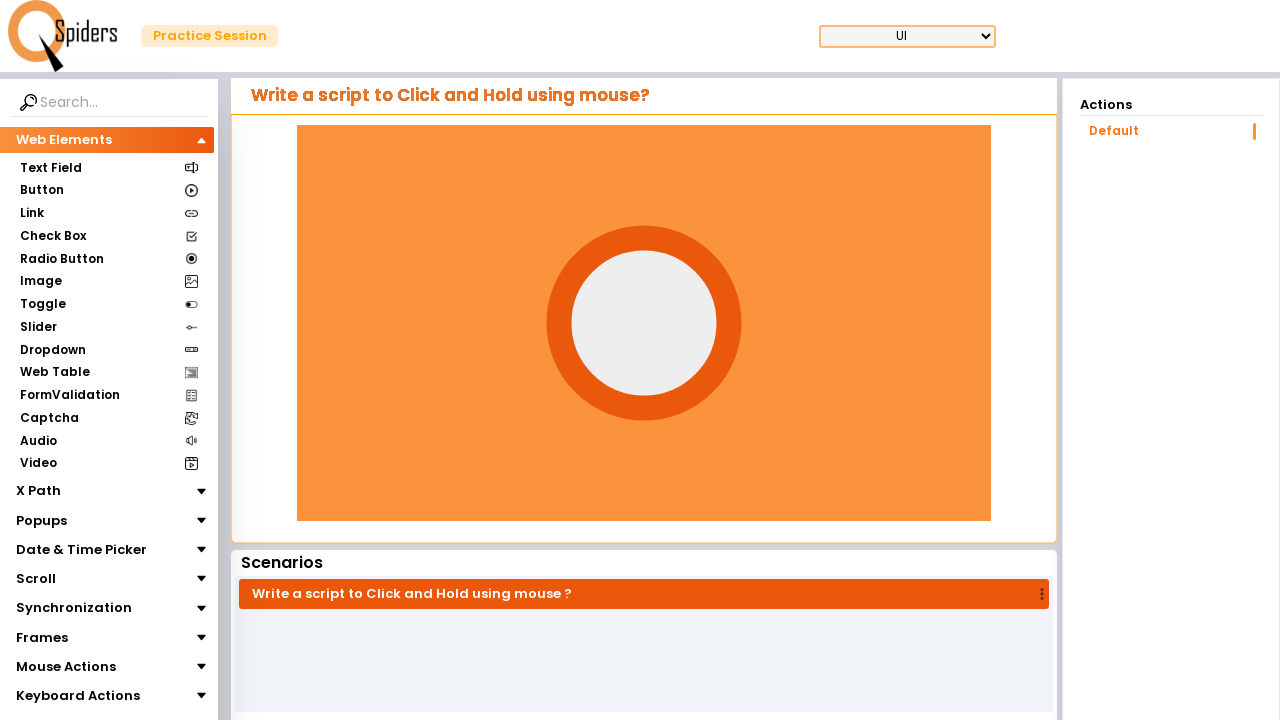

Released the mouse button at (644, 323)
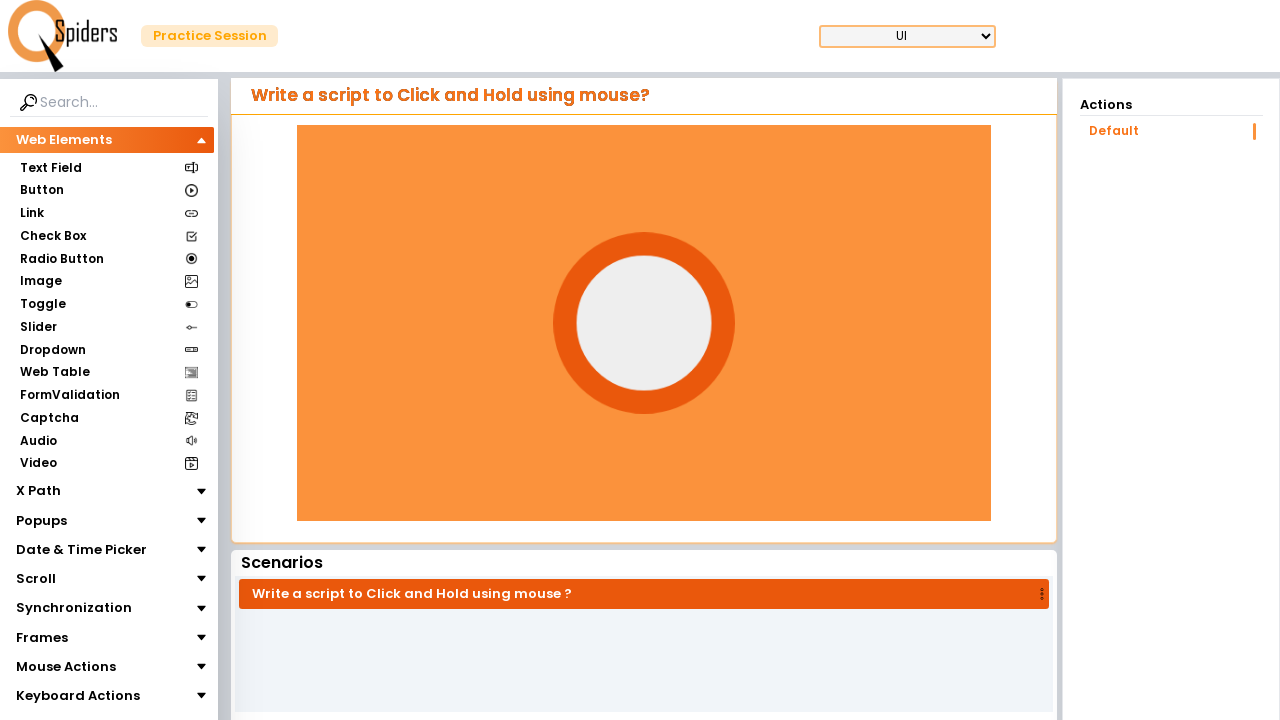

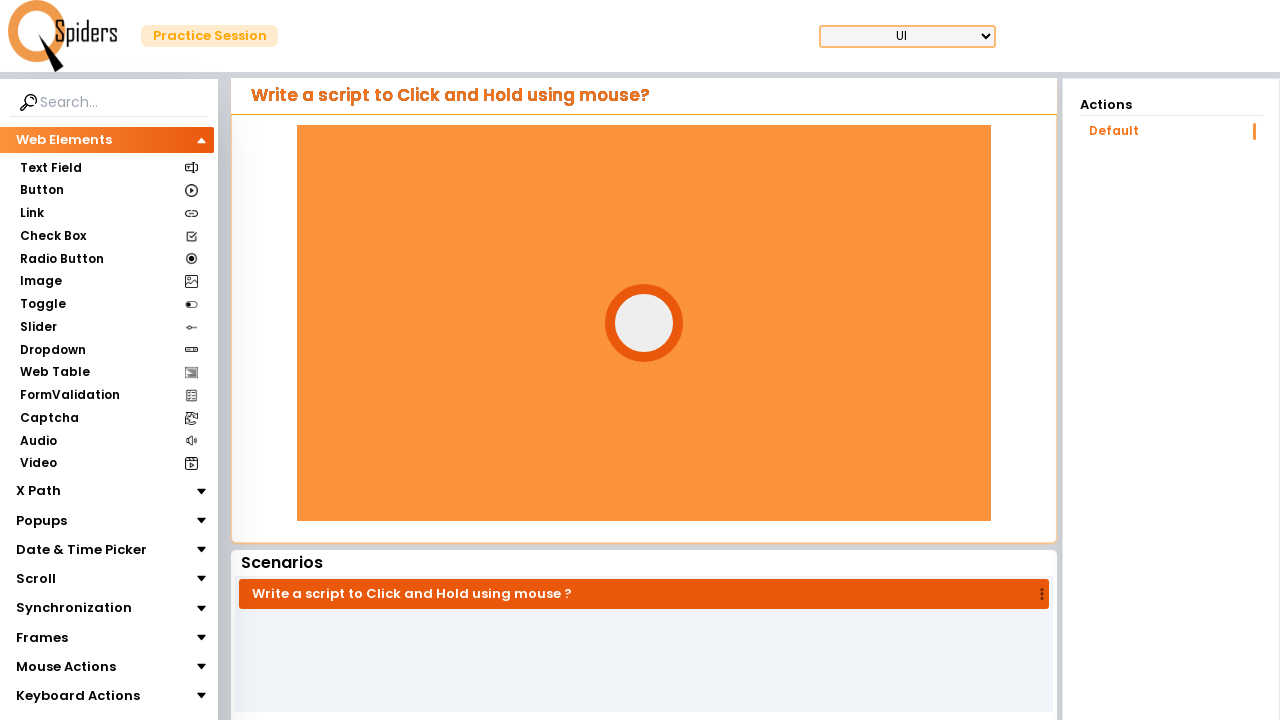